Fills a comments textarea, submits the form, and verifies the comment is displayed on the page

Starting URL: http://saucelabs.com/test/guinea-pig

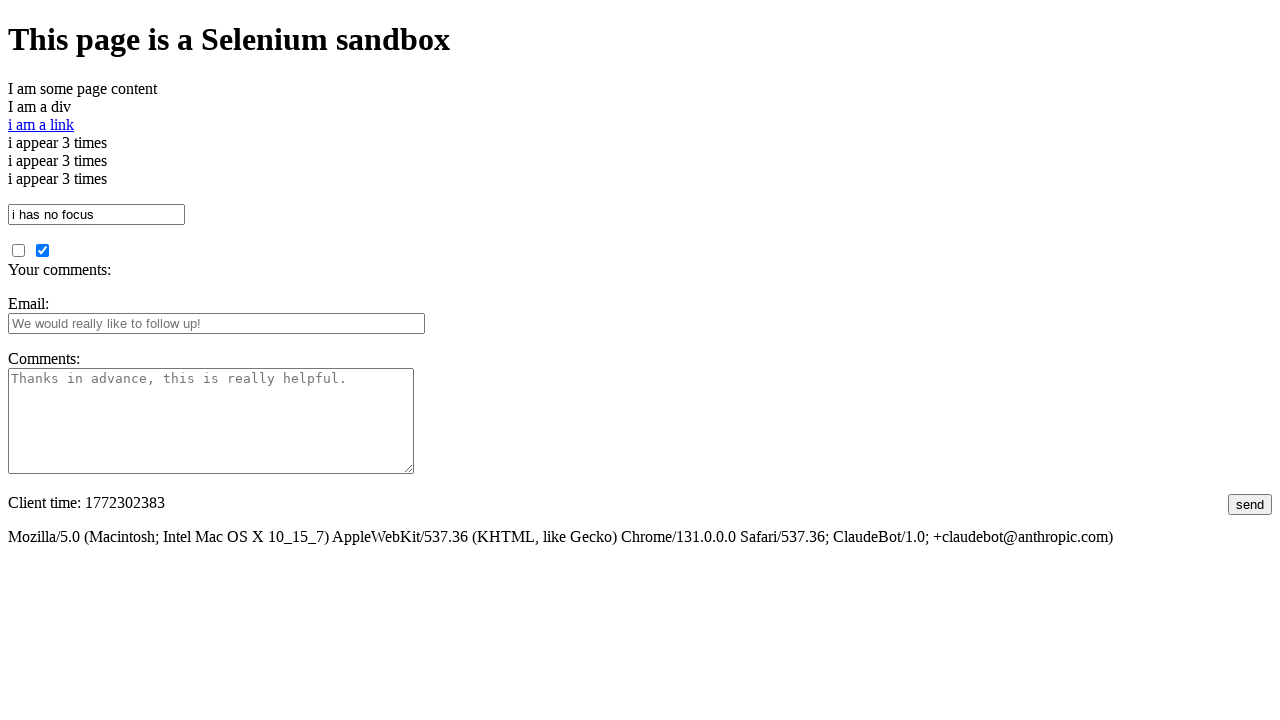

Filled comments textarea with test comment on #comments
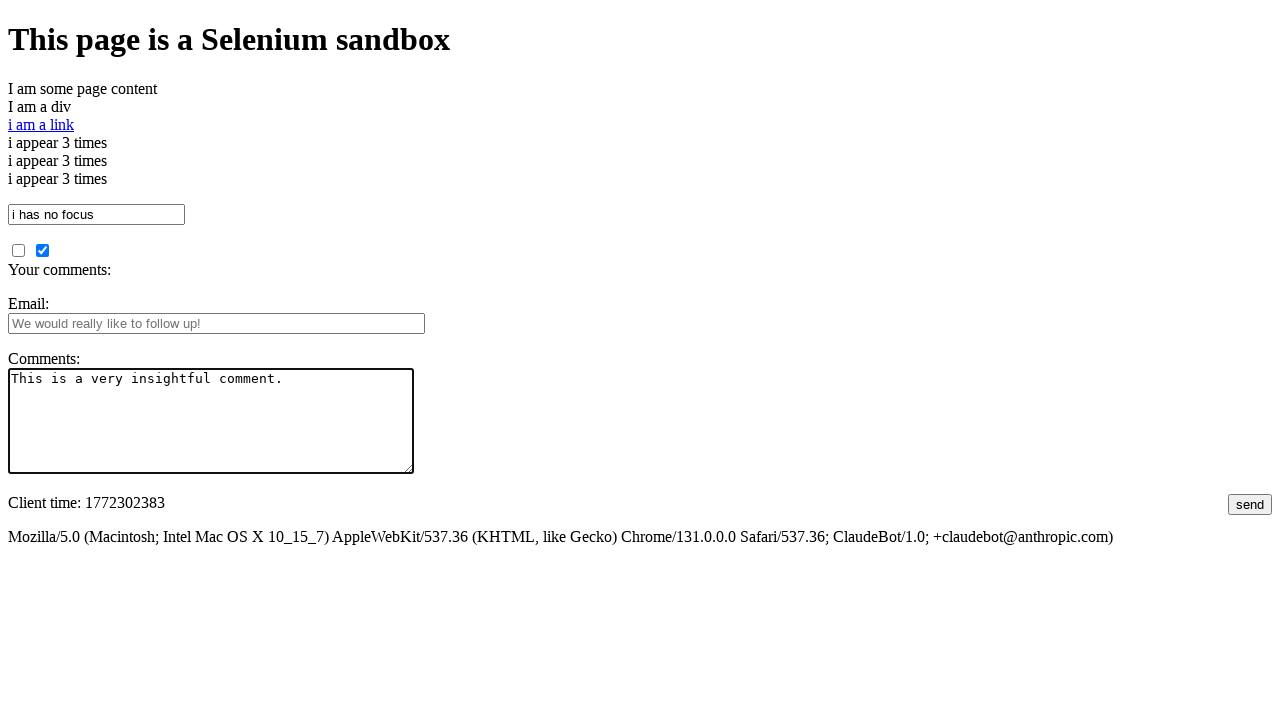

Clicked submit button to submit the form at (1250, 504) on #submit
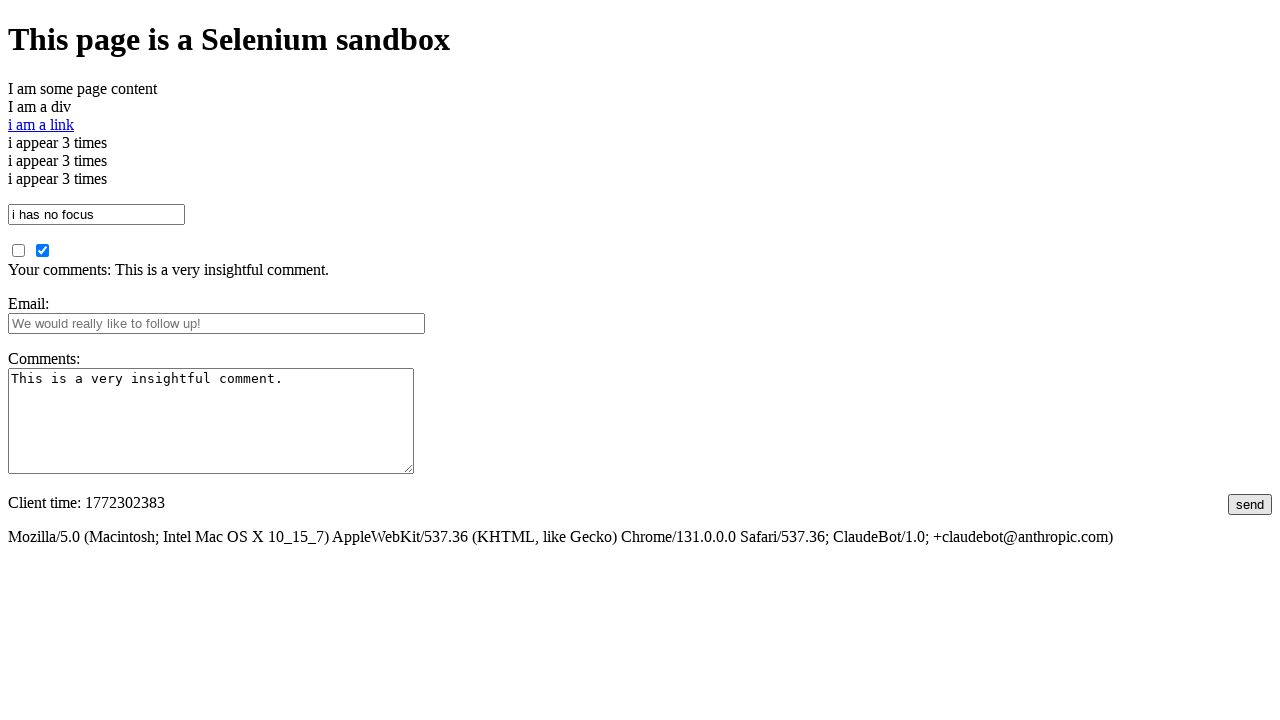

Comment display element loaded on the page
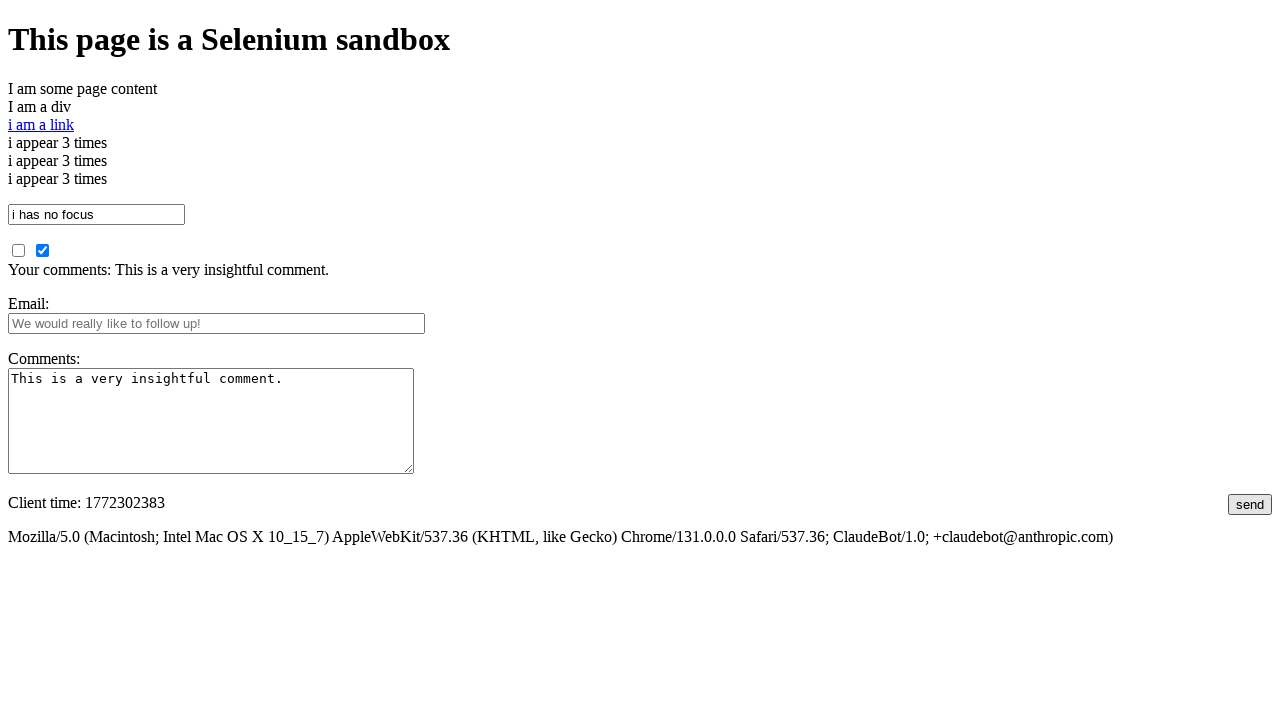

Retrieved displayed comment text from page
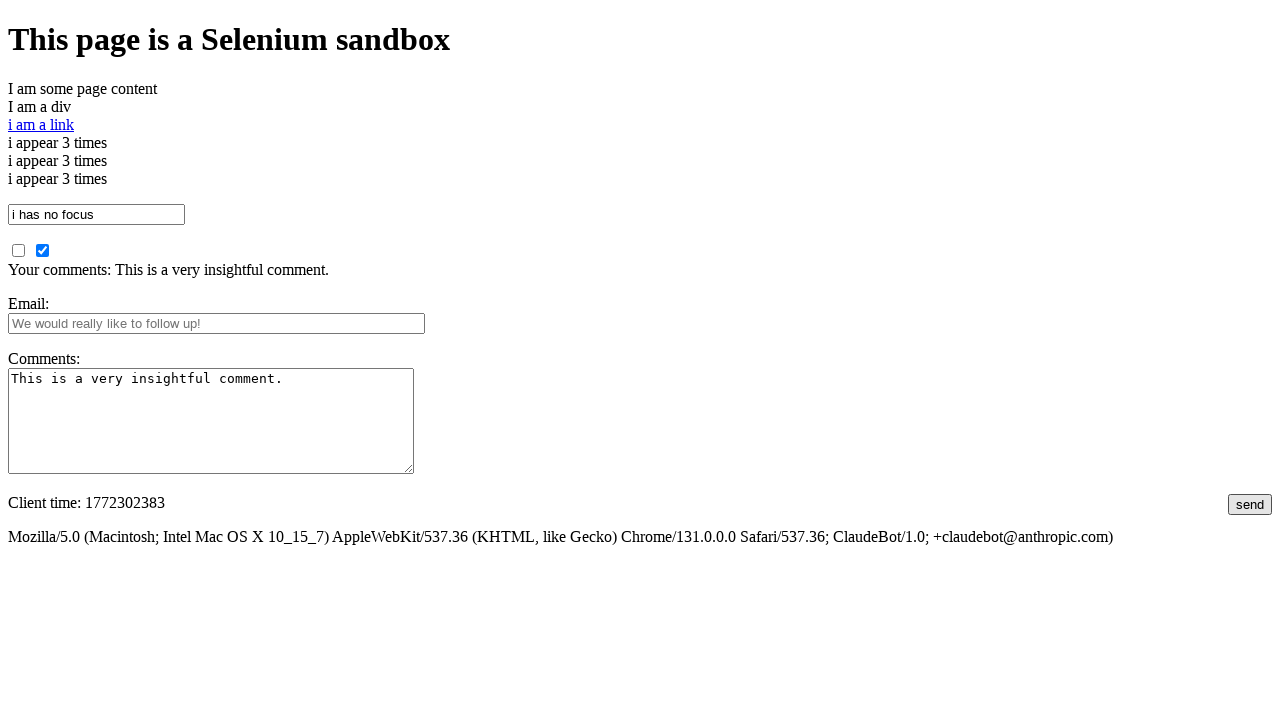

Verified submitted comment matches expected text
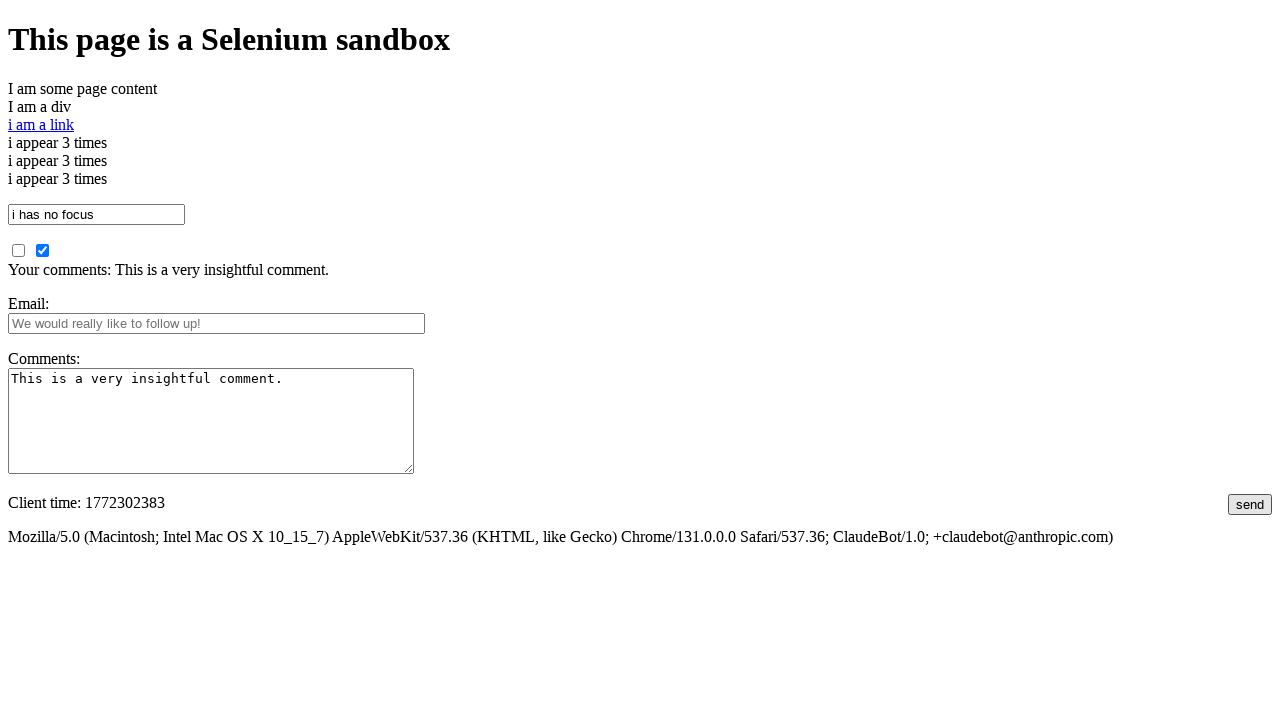

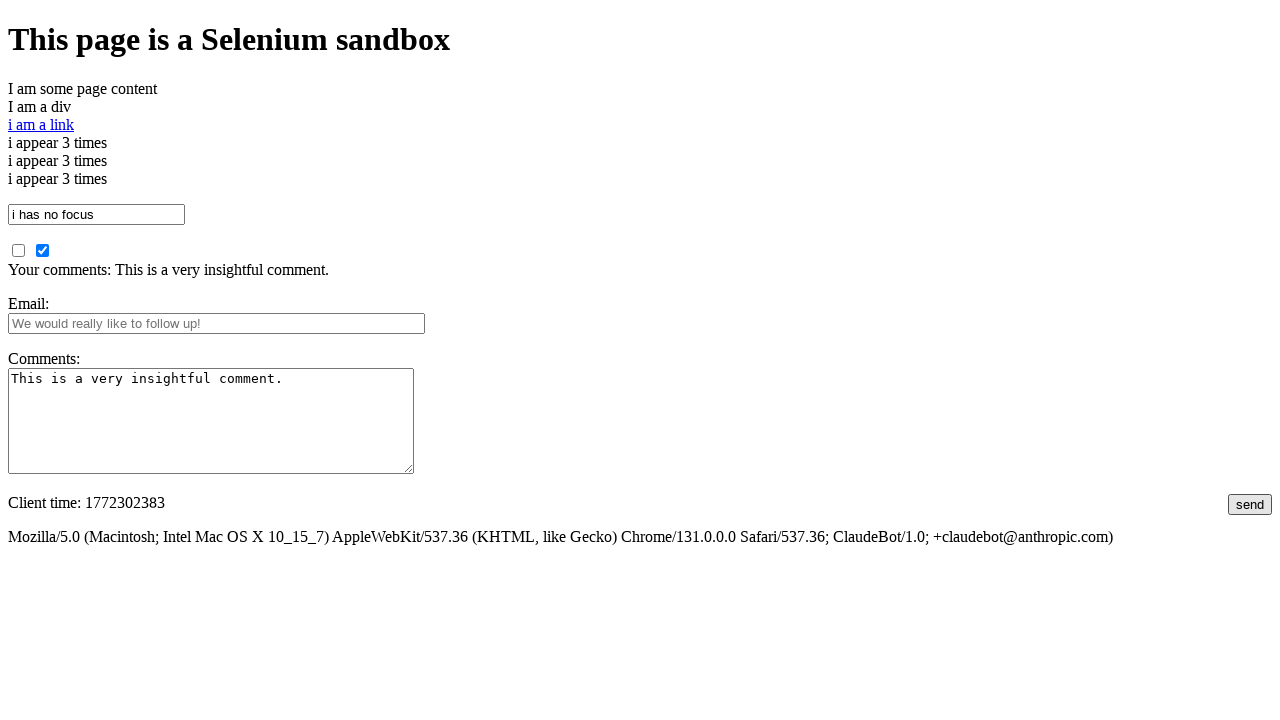